Demonstrates various Selenium locator strategies by finding elements on the Sauce Demo login page and entering credentials

Starting URL: https://www.saucedemo.com

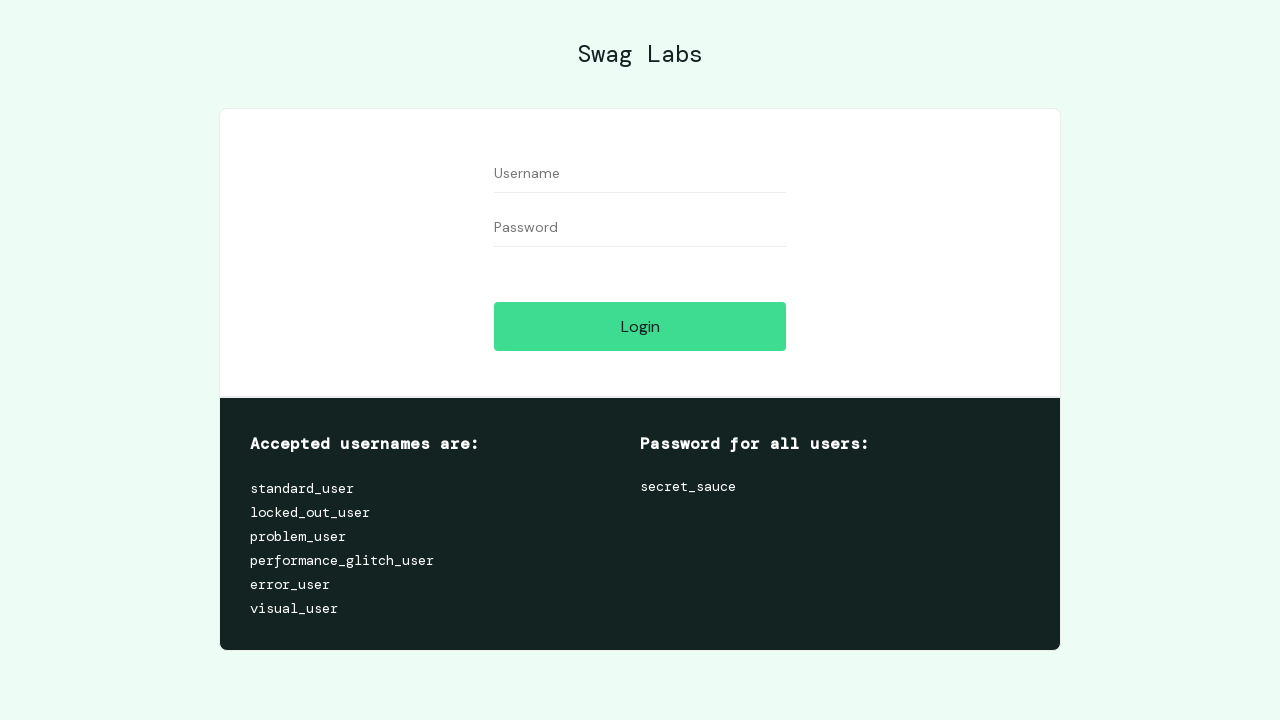

Filled password field with 'secret_sauce' using nth(1) selector on input >> nth=1
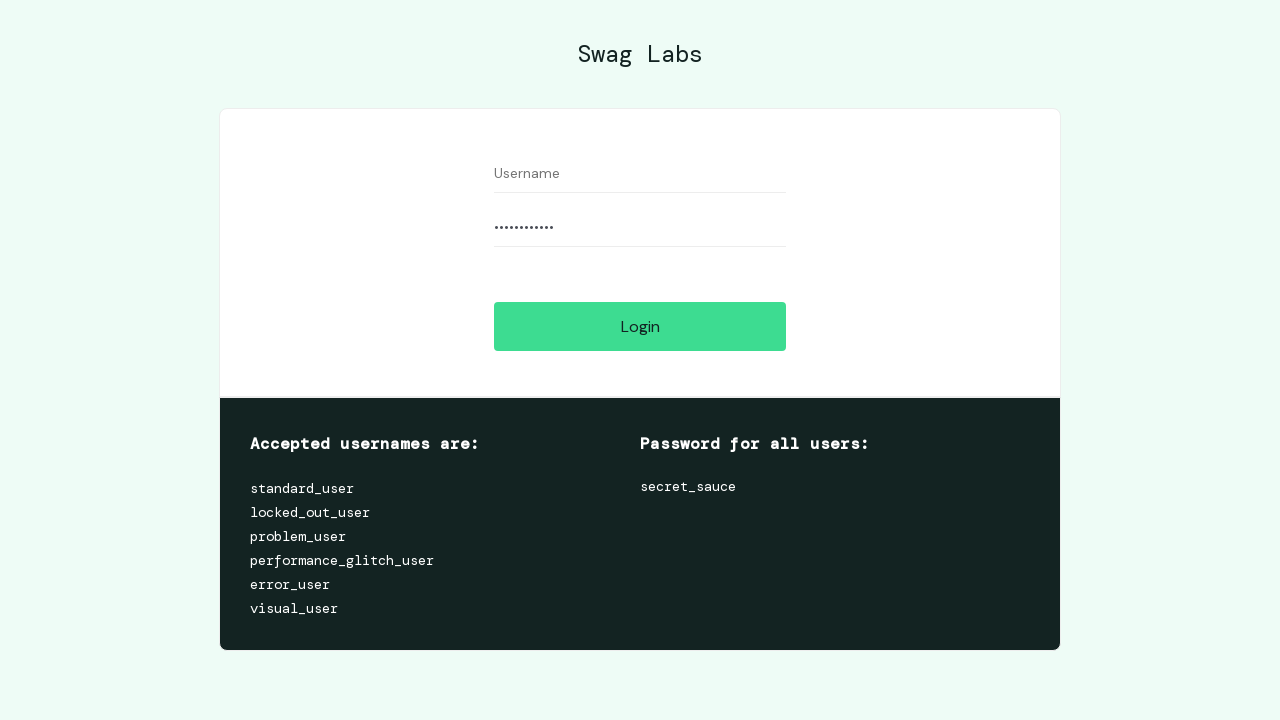

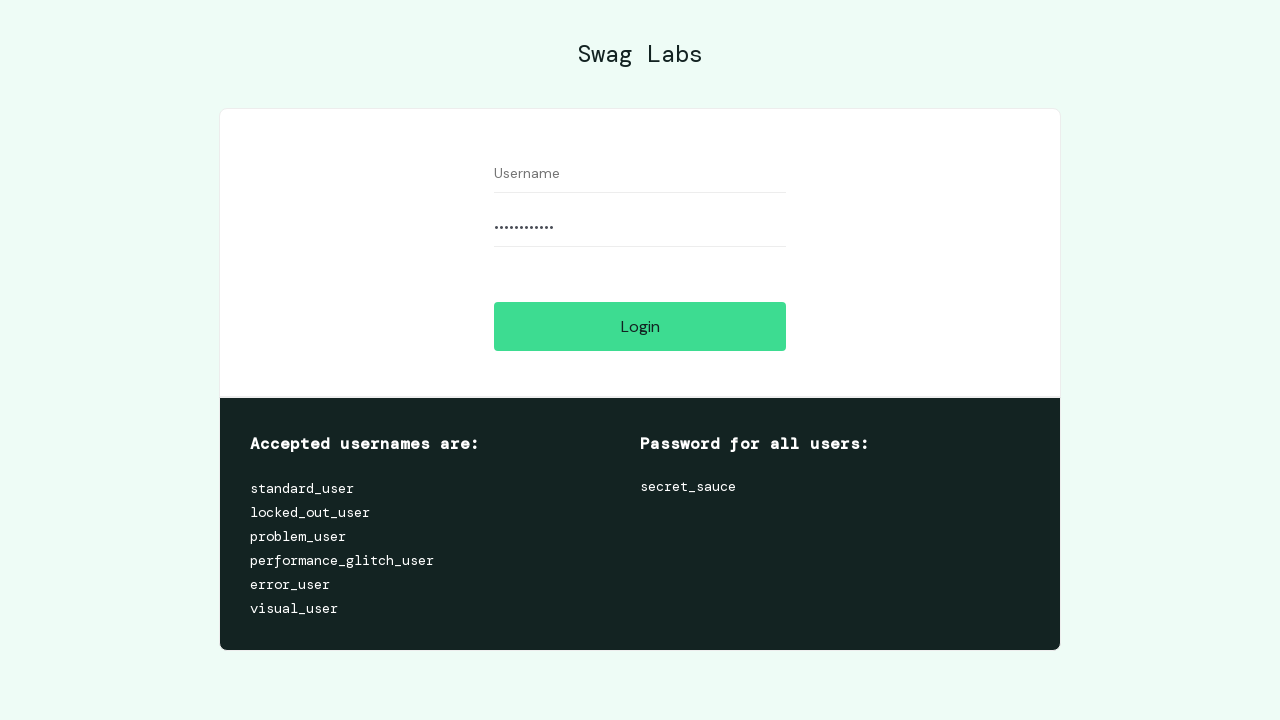